Verifies the current URL of the page

Starting URL: https://www.demoblaze.com/index.html

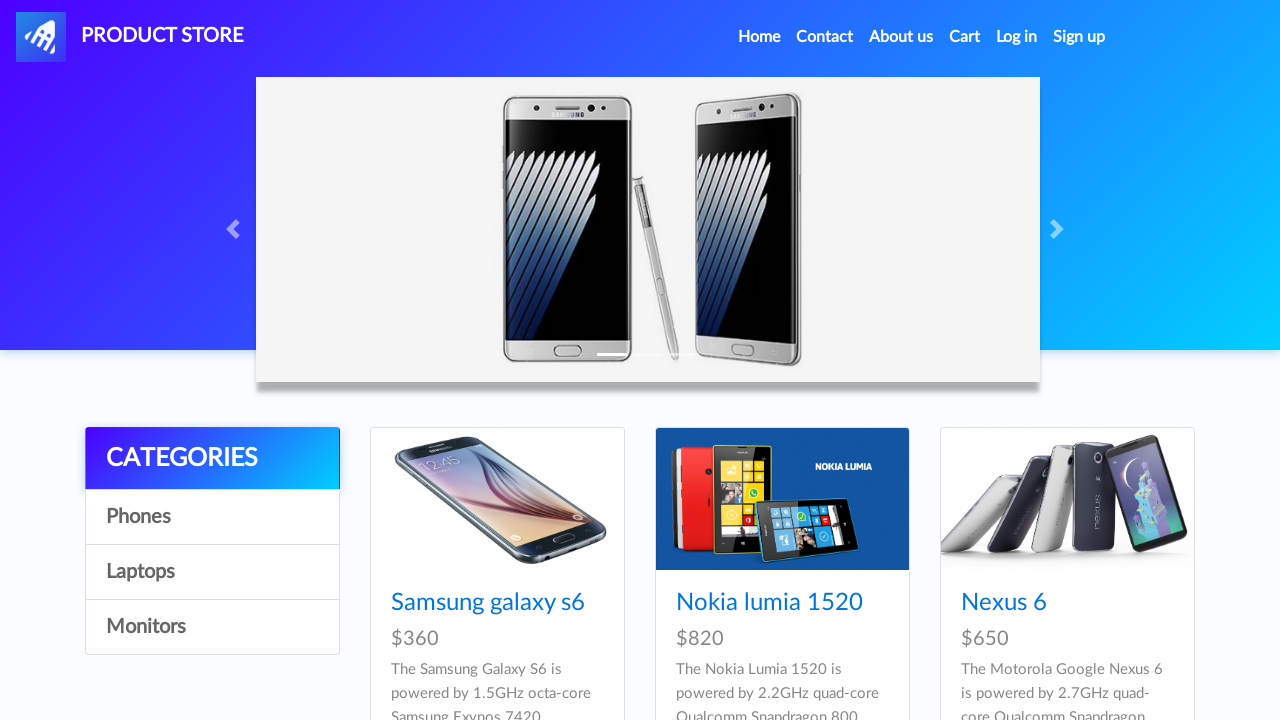

Verified current URL is https://www.demoblaze.com/index.html
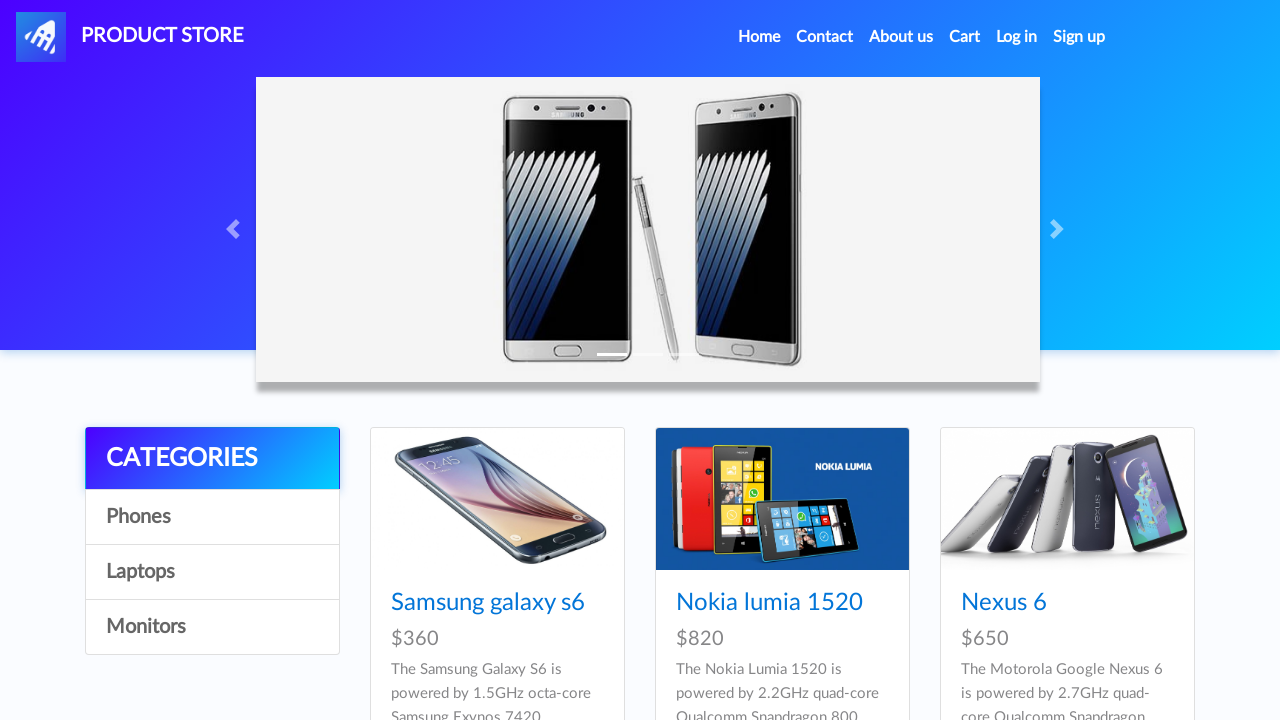

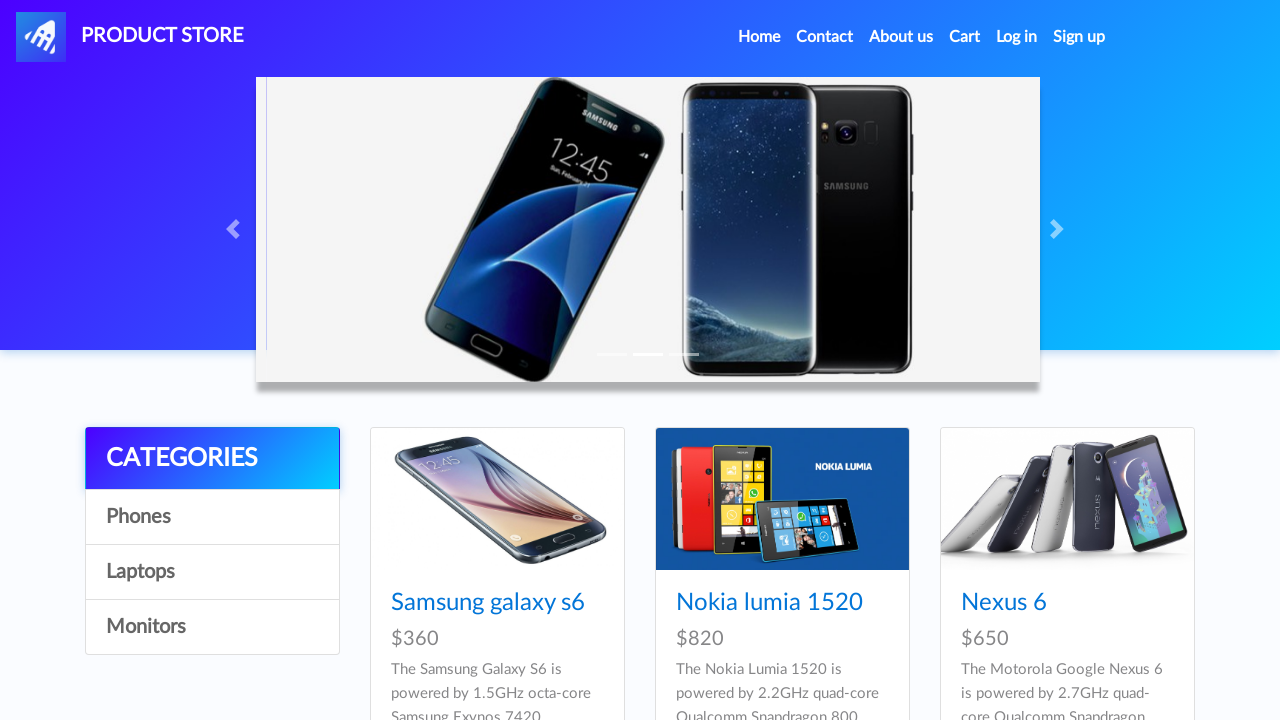